Tests the Add/Remove Elements functionality by clicking to add an element and verifying it appears

Starting URL: https://the-internet.herokuapp.com

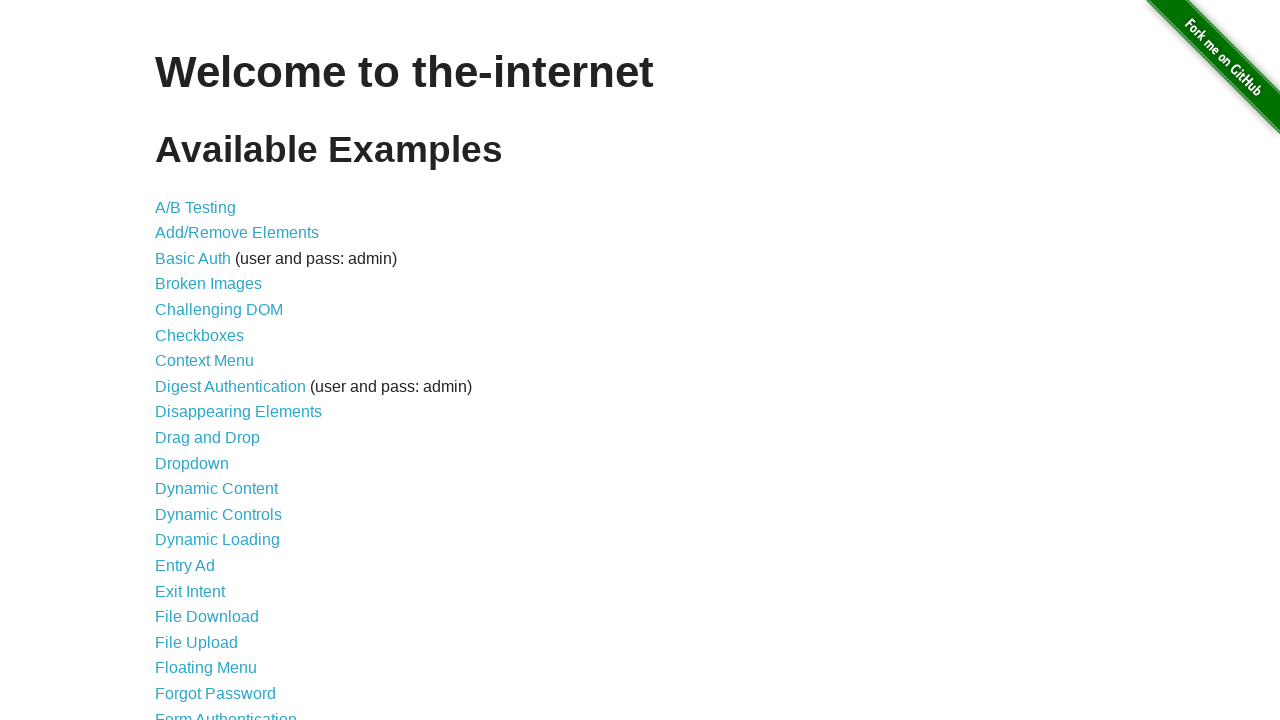

Clicked on Add/Remove Elements link at (237, 233) on [href='/add_remove_elements/']
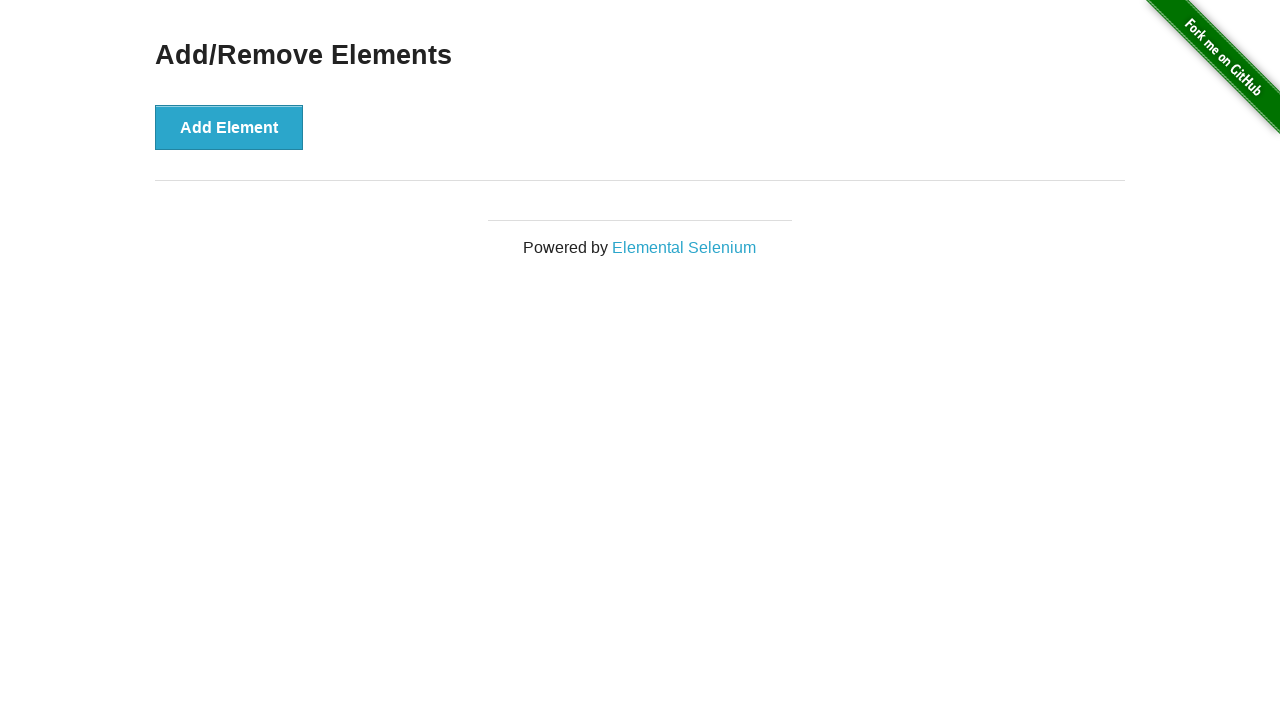

Clicked the Add Element button at (229, 127) on .example > button
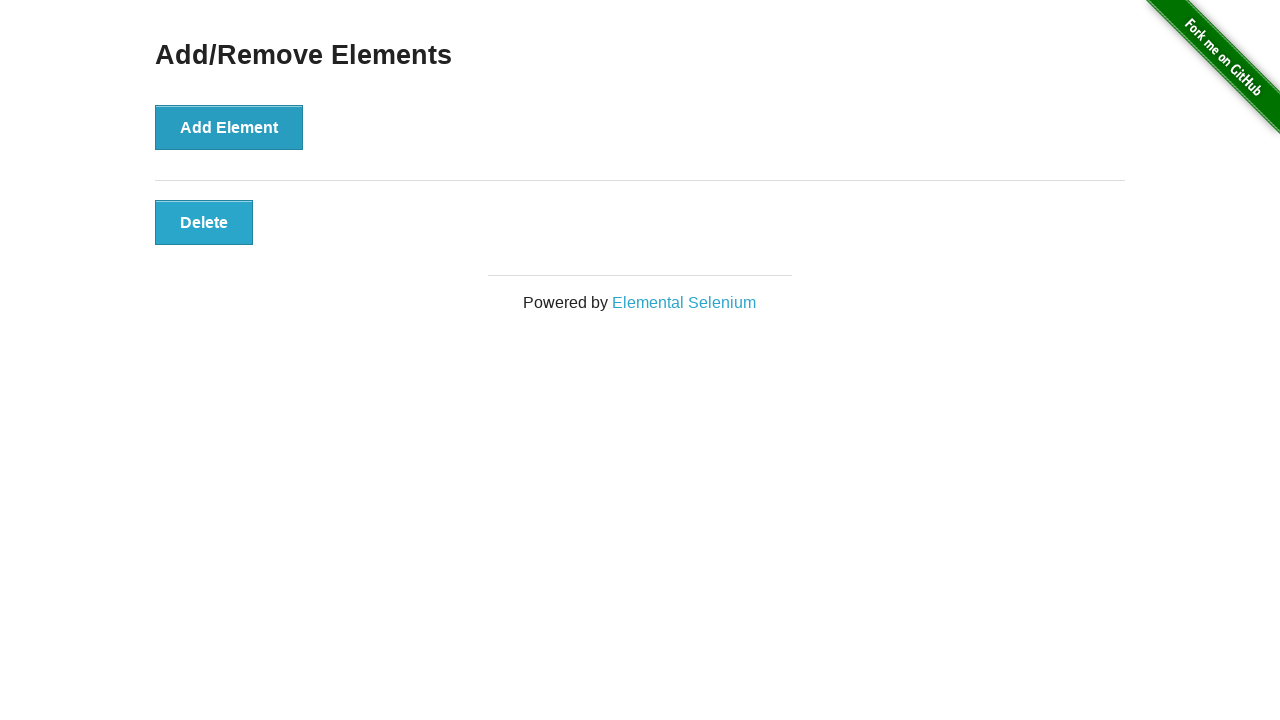

Elements container appeared
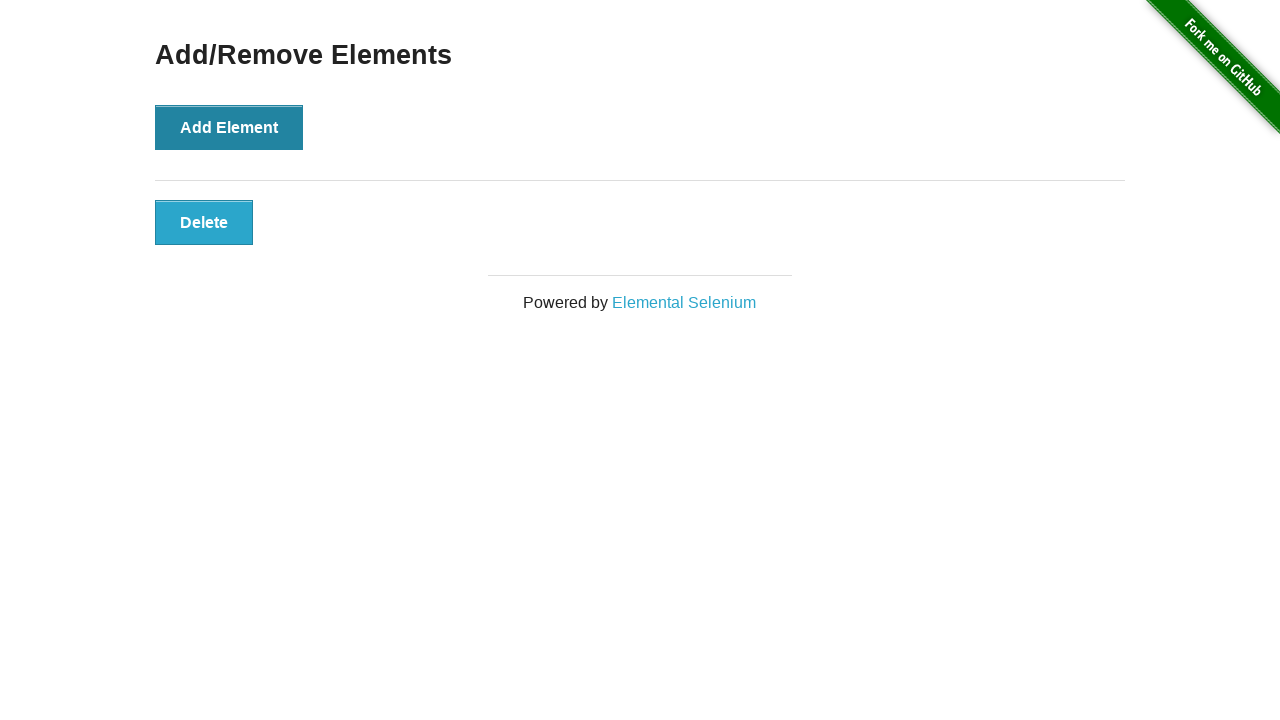

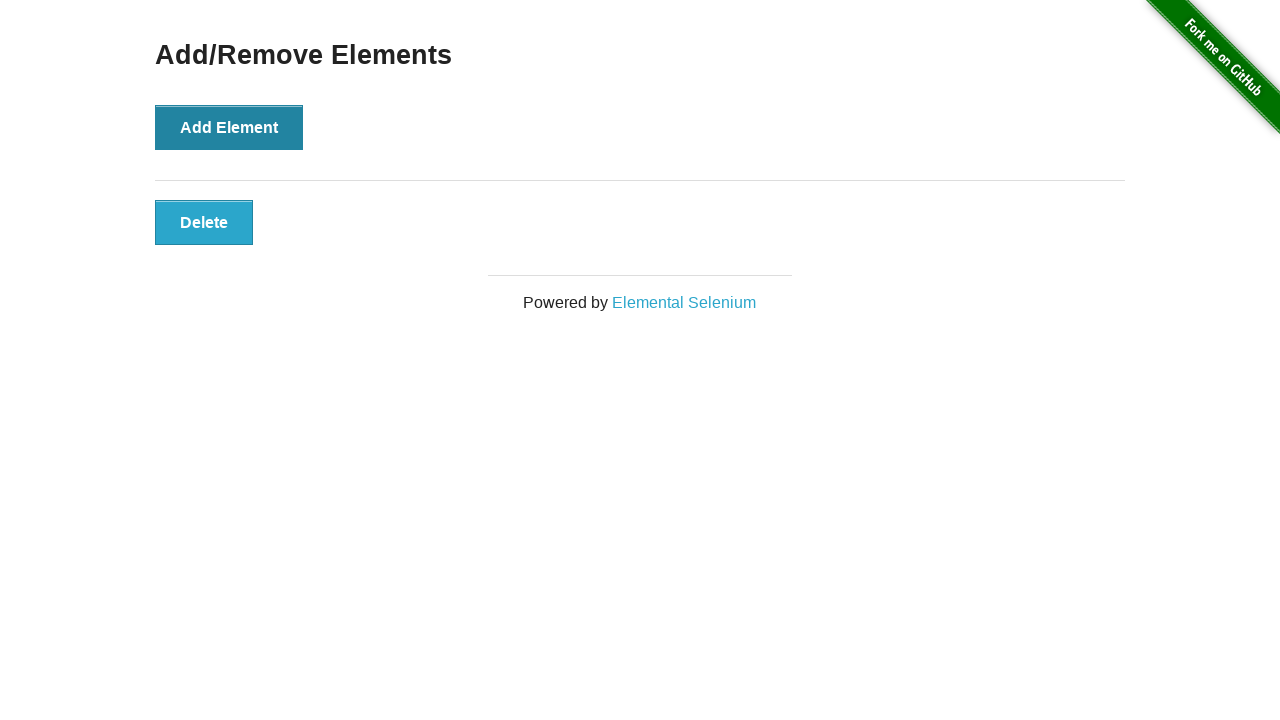